Tests scrolling functionality on a page and table, then validates the sum of values in a table column against the displayed total

Starting URL: https://rahulshettyacademy.com/AutomationPractice

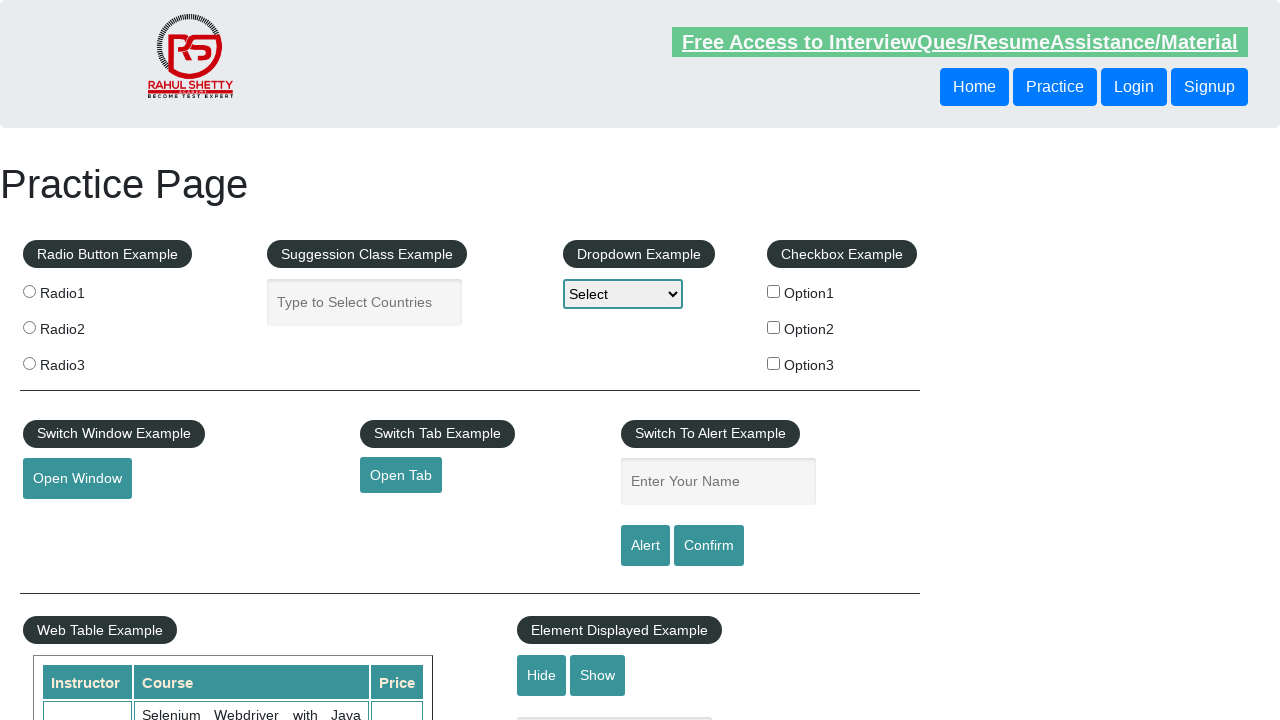

Scrolled down main page by 650 pixels
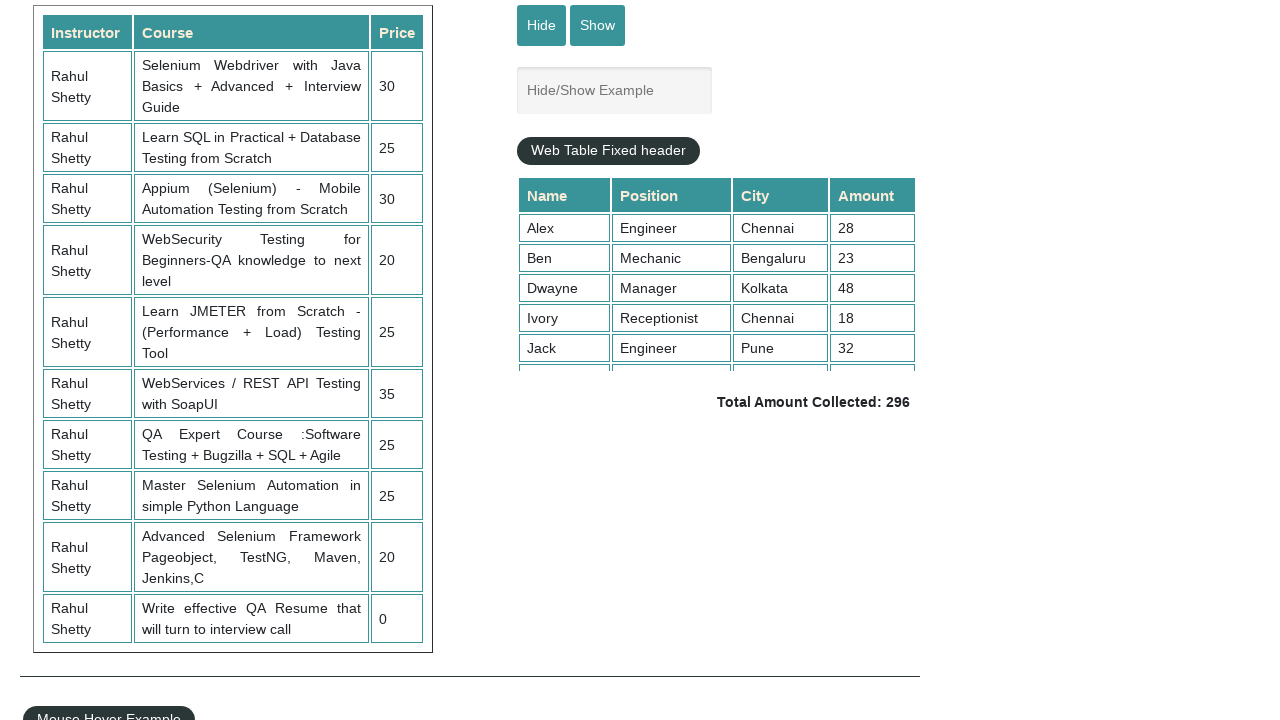

Scrolled down inside tableFixHead to bottom
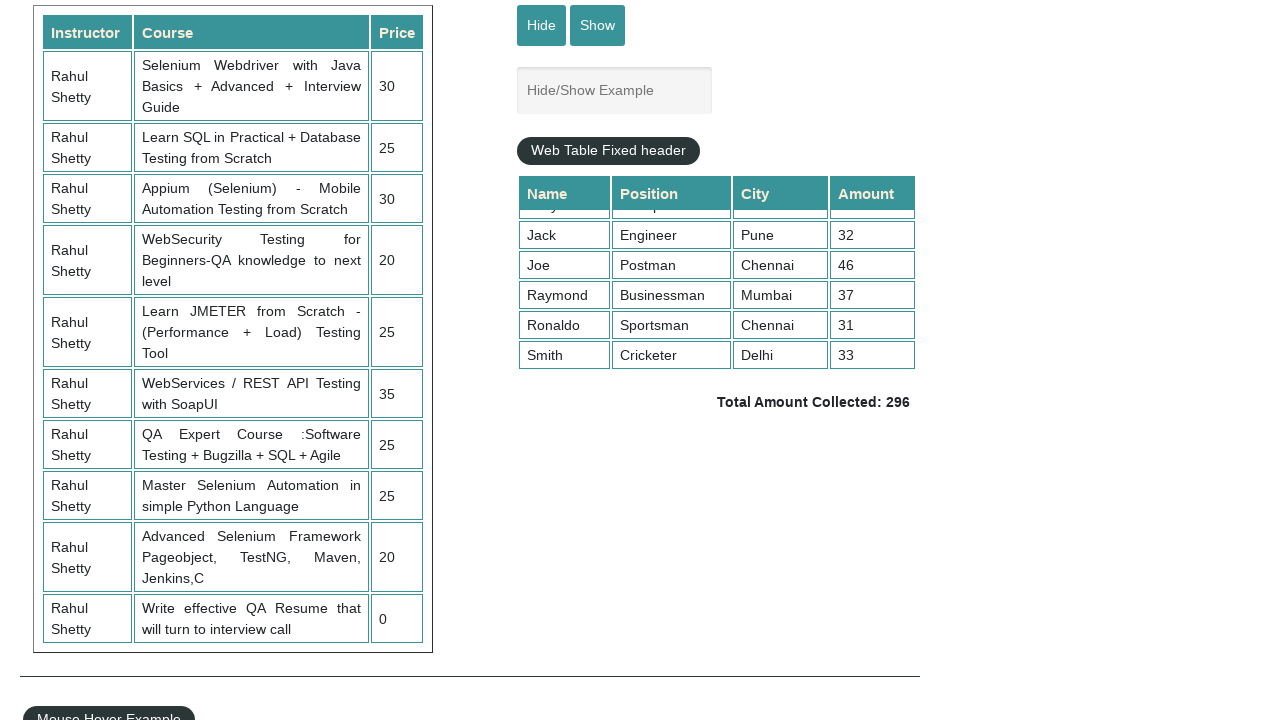

Retrieved all values from 4th column of table
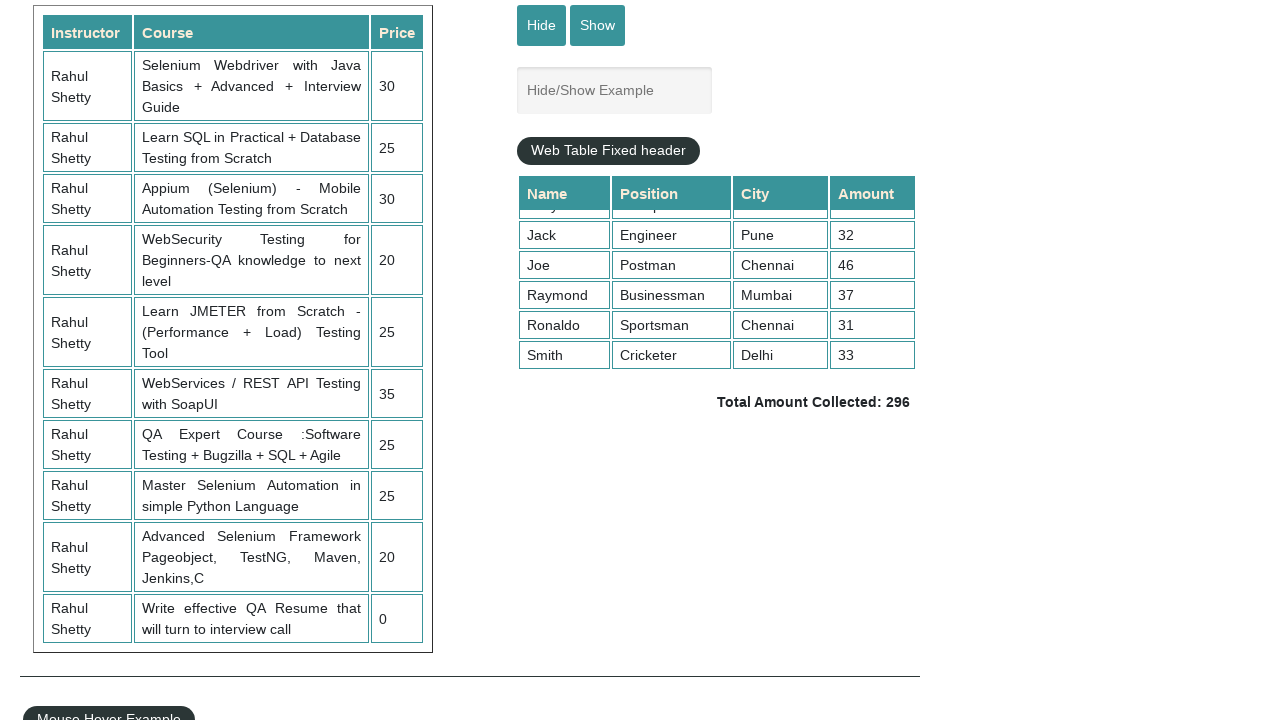

Calculated sum of column values: 296
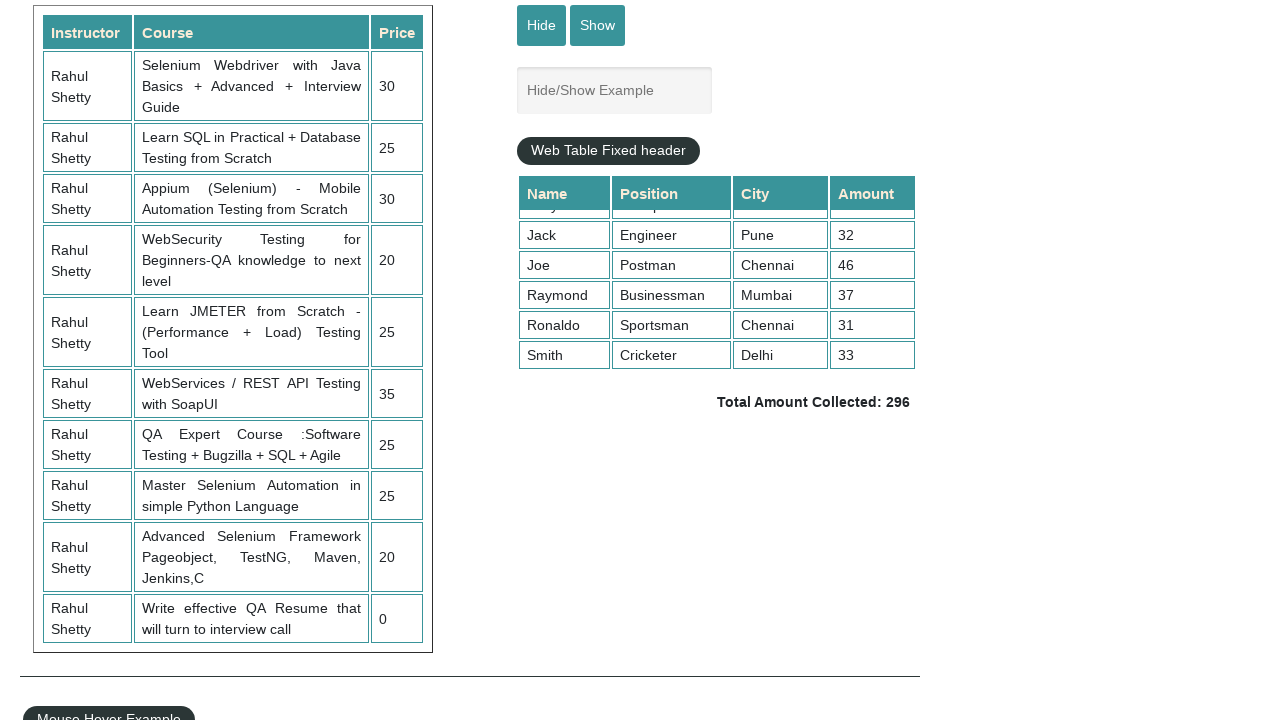

Retrieved total amount text from page
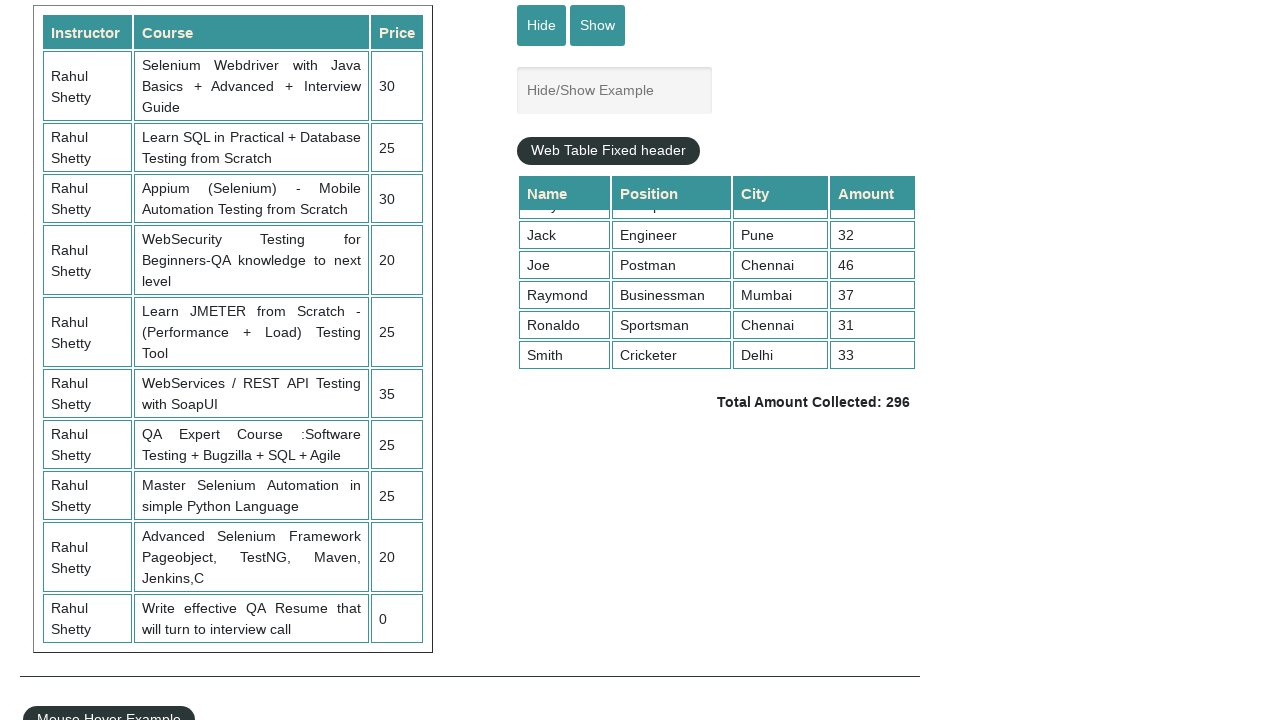

Parsed expected total value: 296
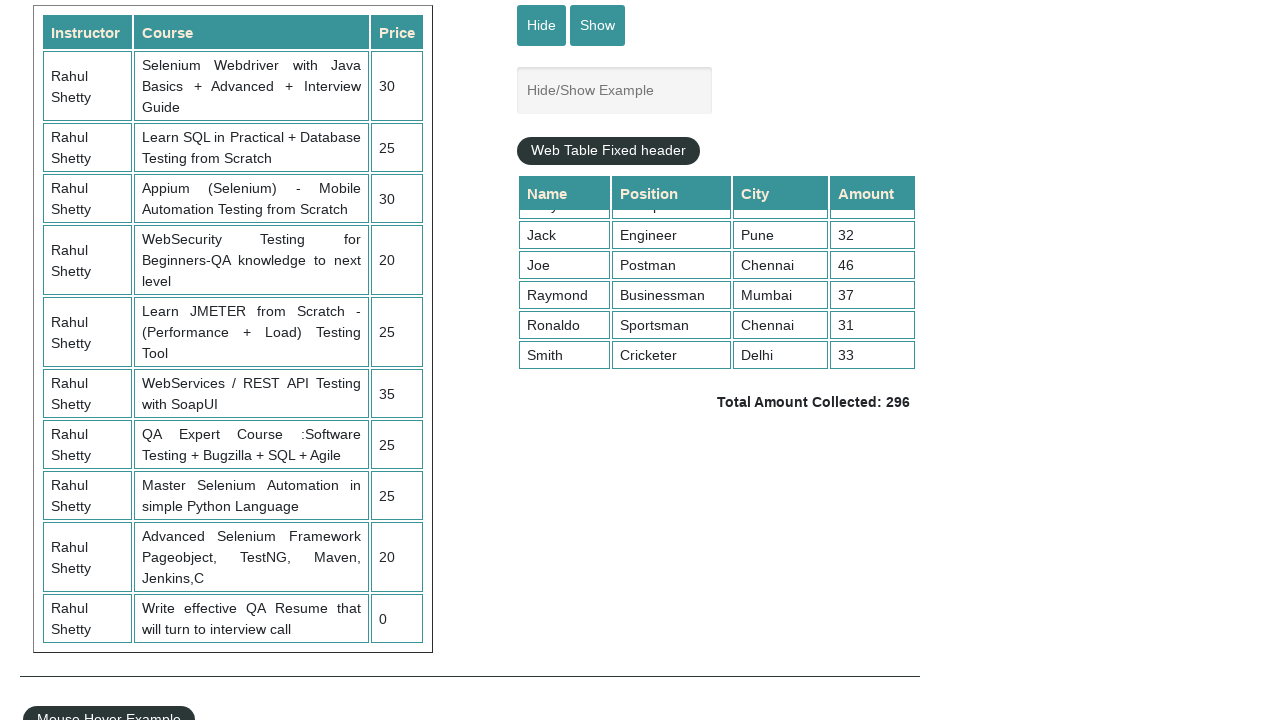

Verified calculated sum 296 matches displayed total 296
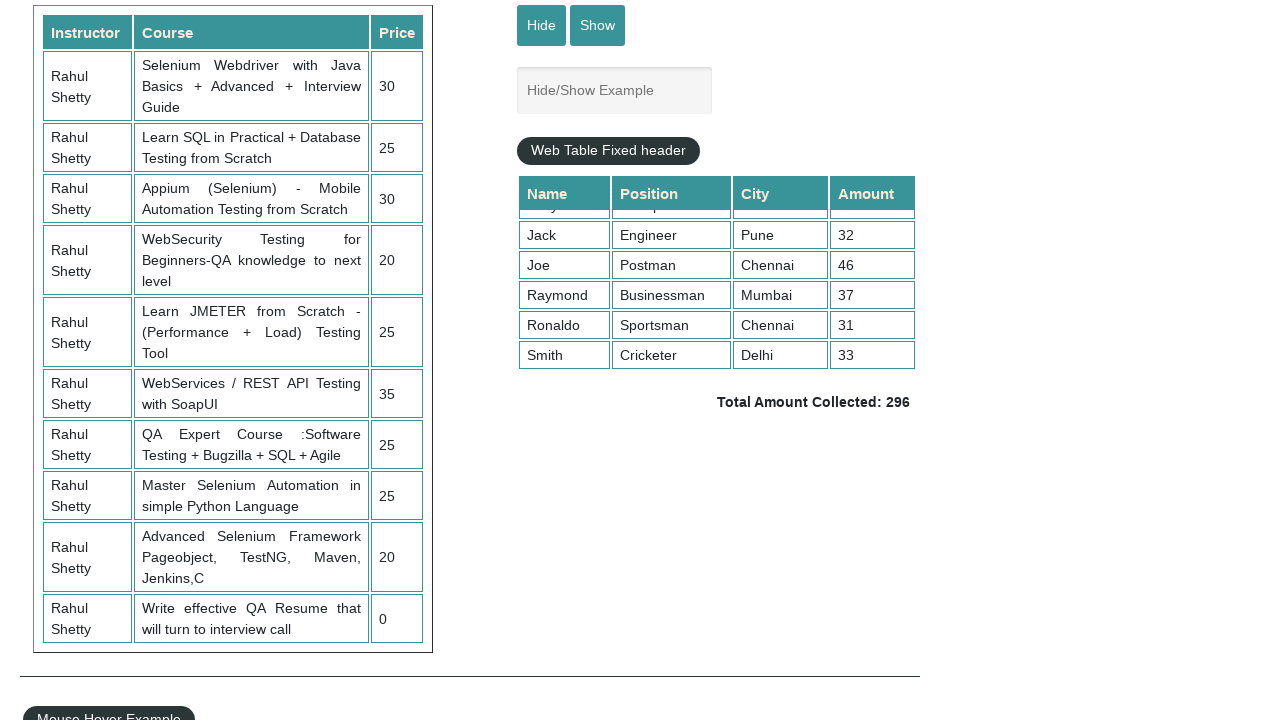

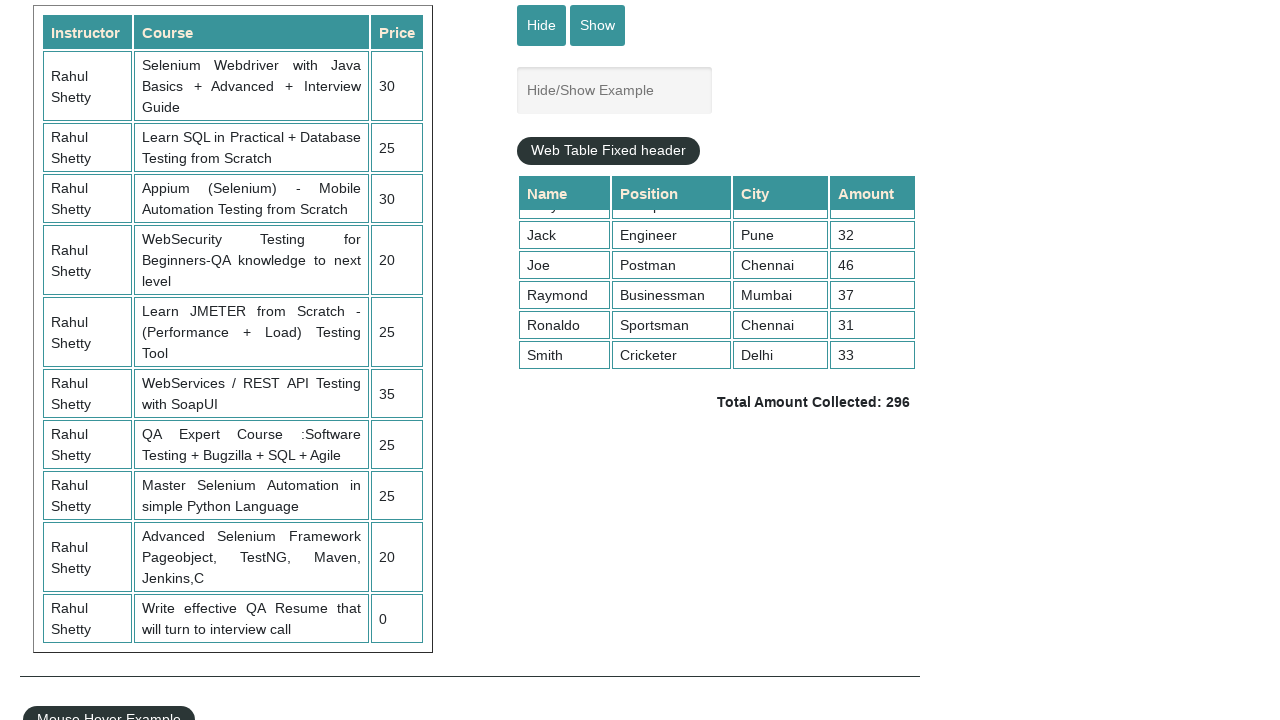